Tests radio button functionality by locating a group of radio buttons, counting them, and iterating through to check their values and checked states

Starting URL: http://echoecho.com/htmlforms10.htm

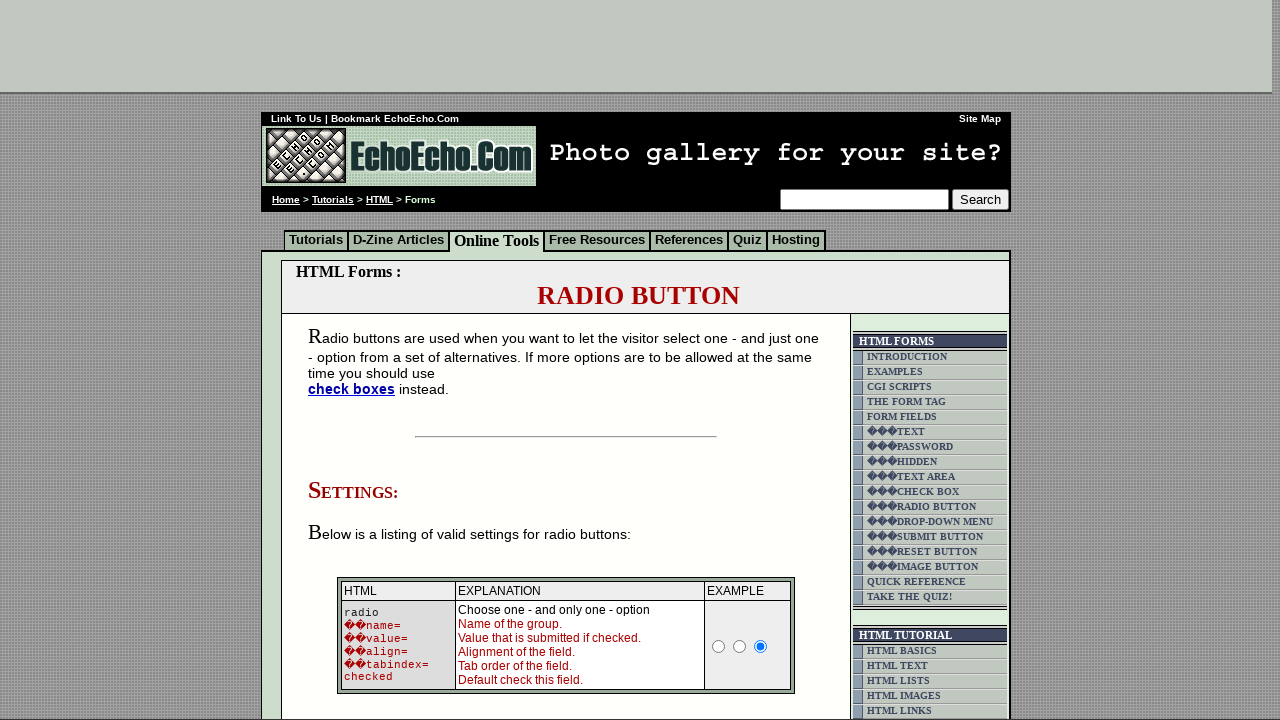

Waited for radio button group 'group1' to load
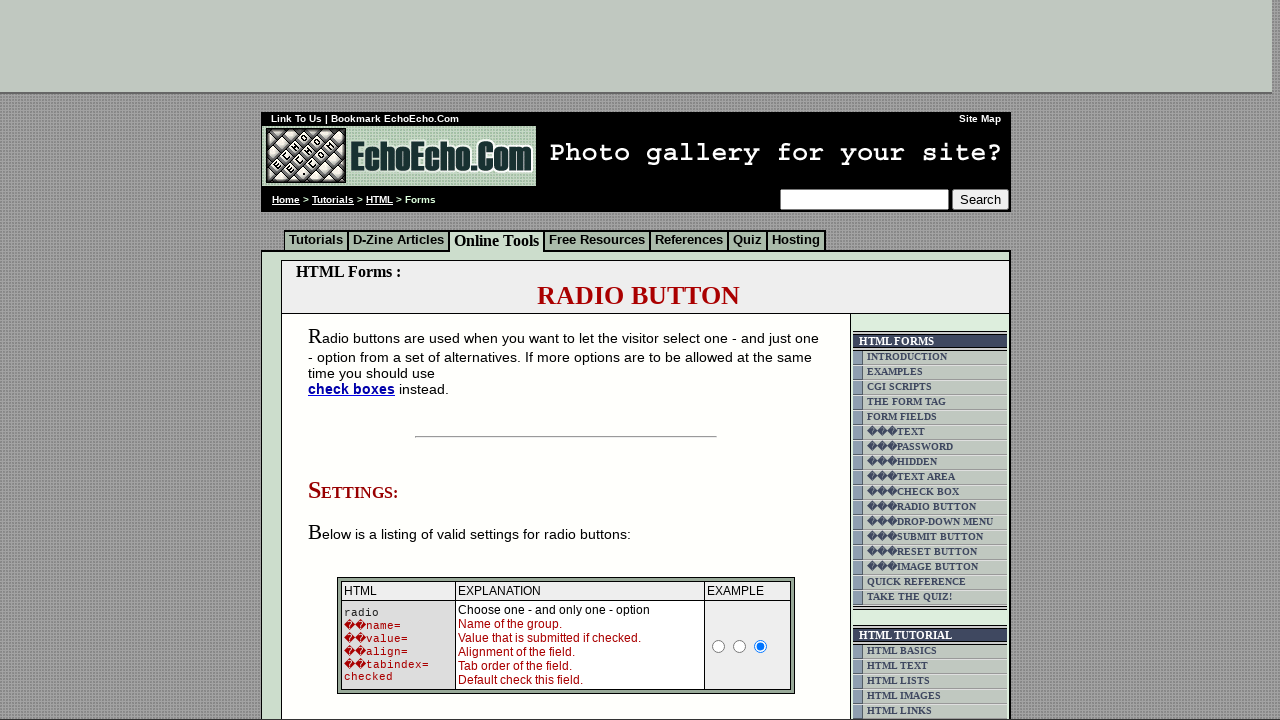

Located all radio buttons in group 'group1'
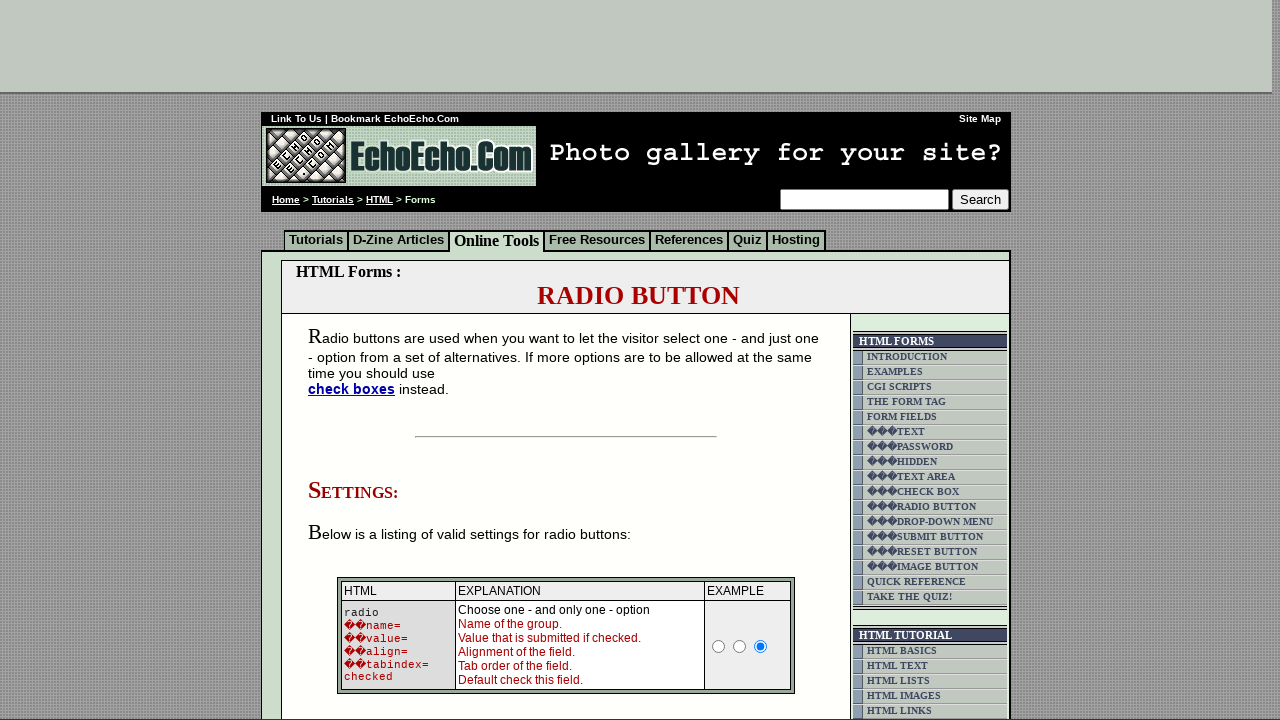

Counted 3 radio buttons in the group
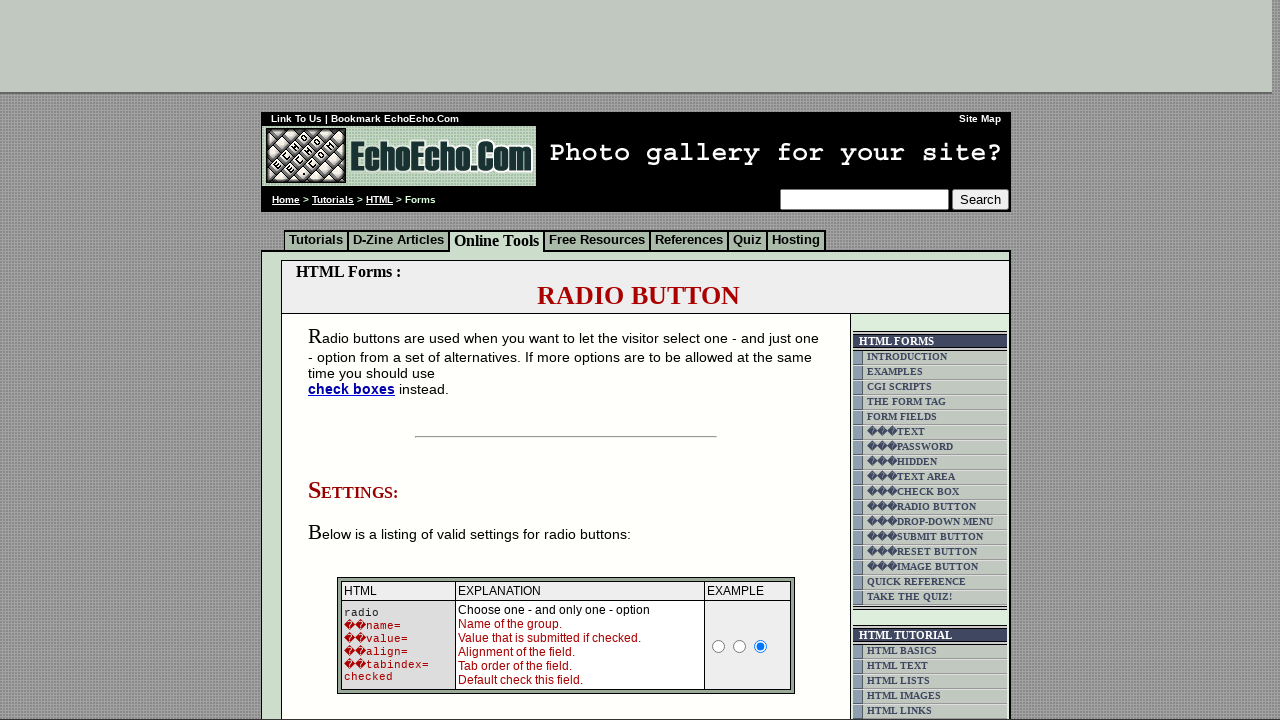

Selected radio button at index 0
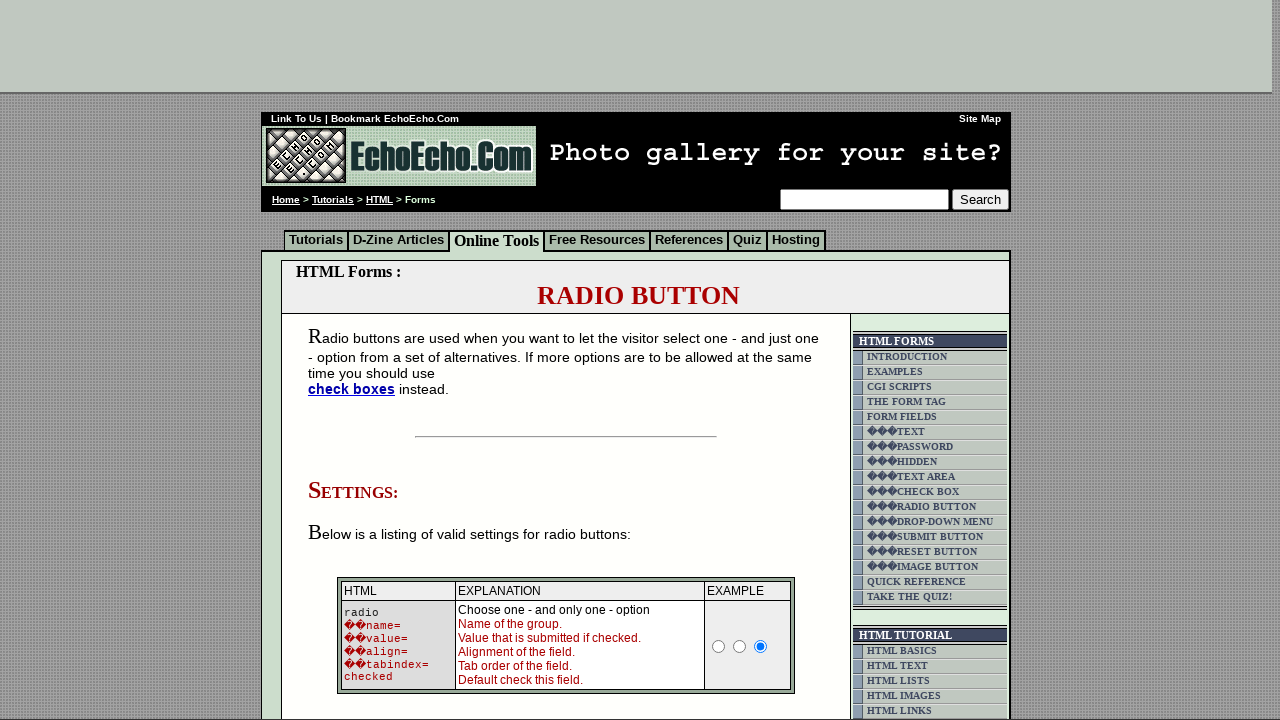

Verified radio button at index 0 is visible
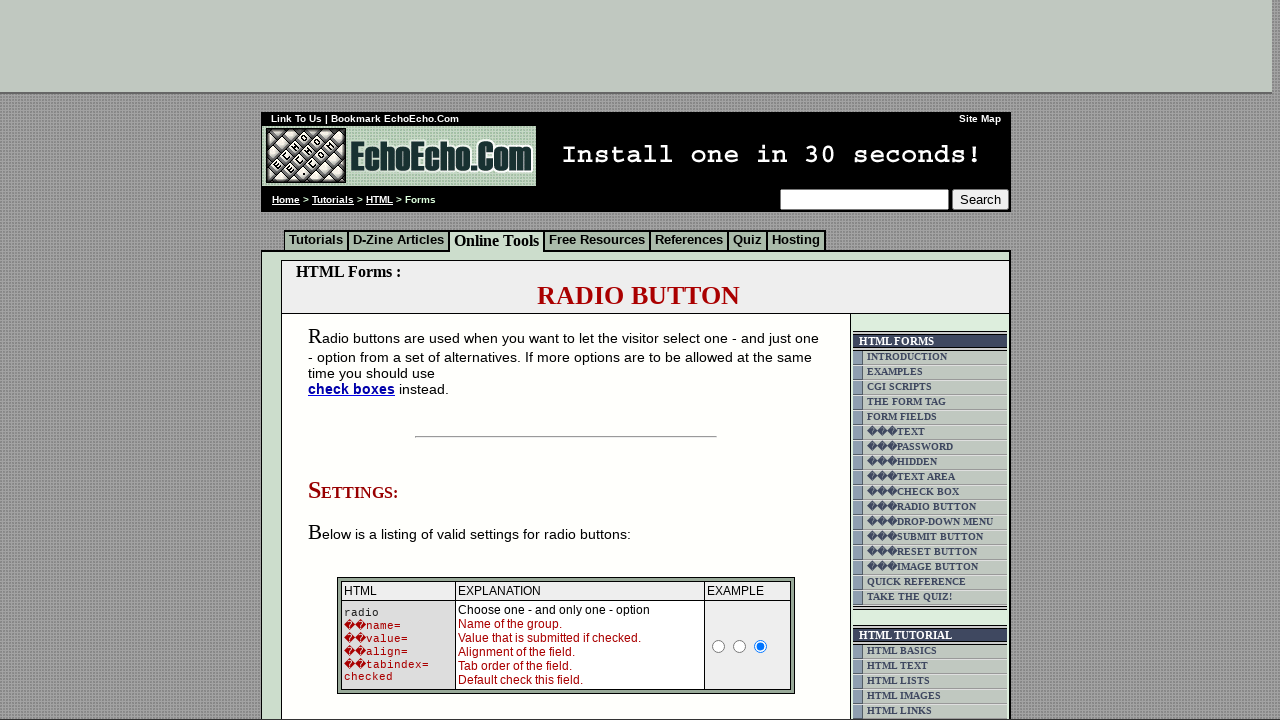

Selected radio button at index 1
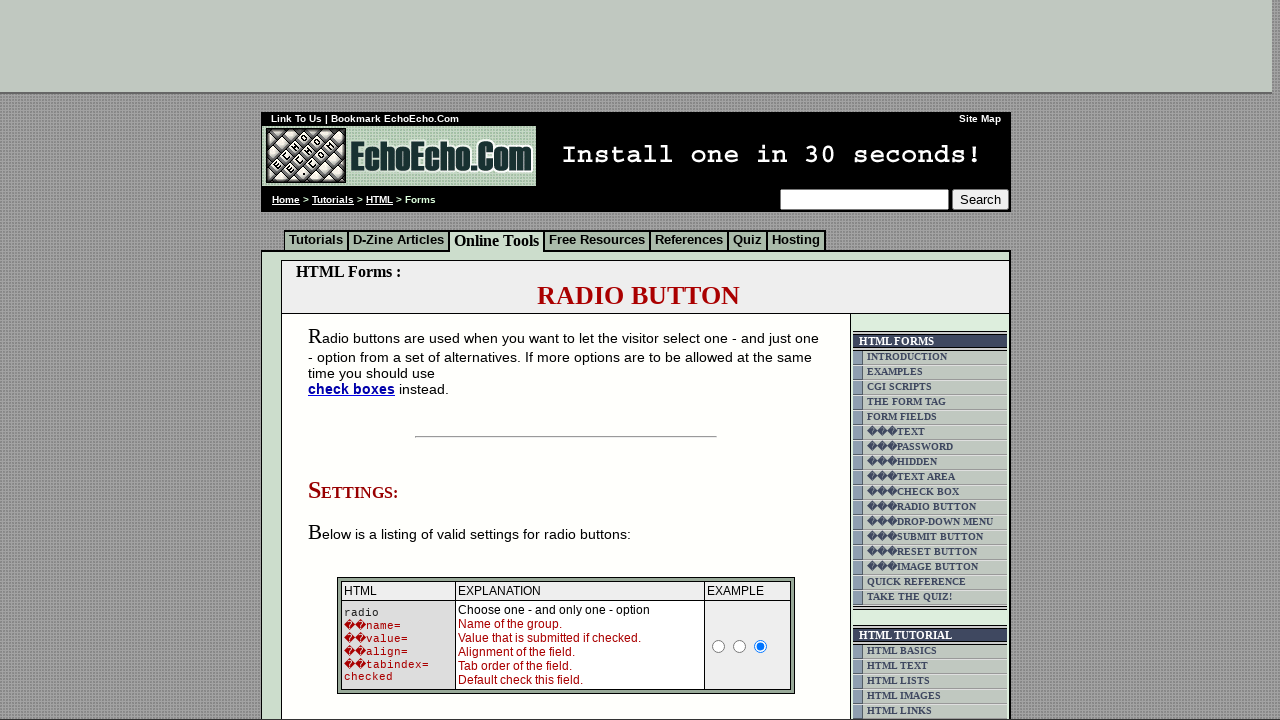

Verified radio button at index 1 is visible
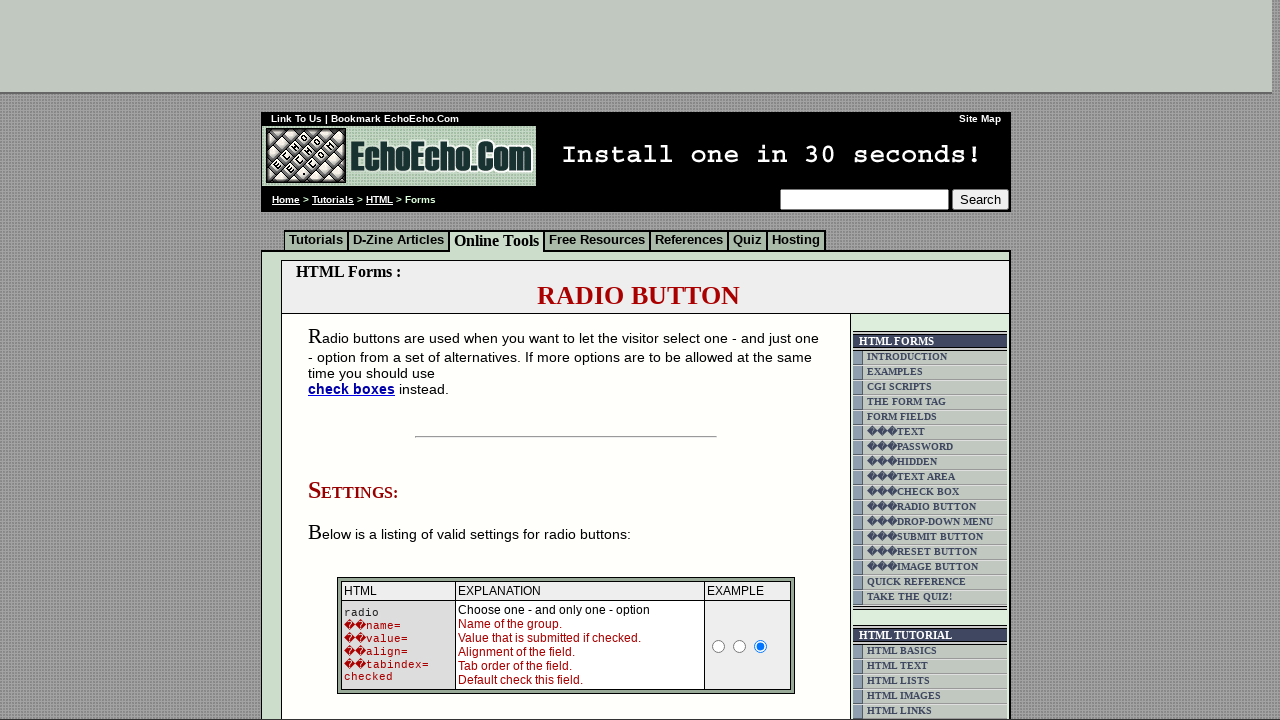

Selected radio button at index 2
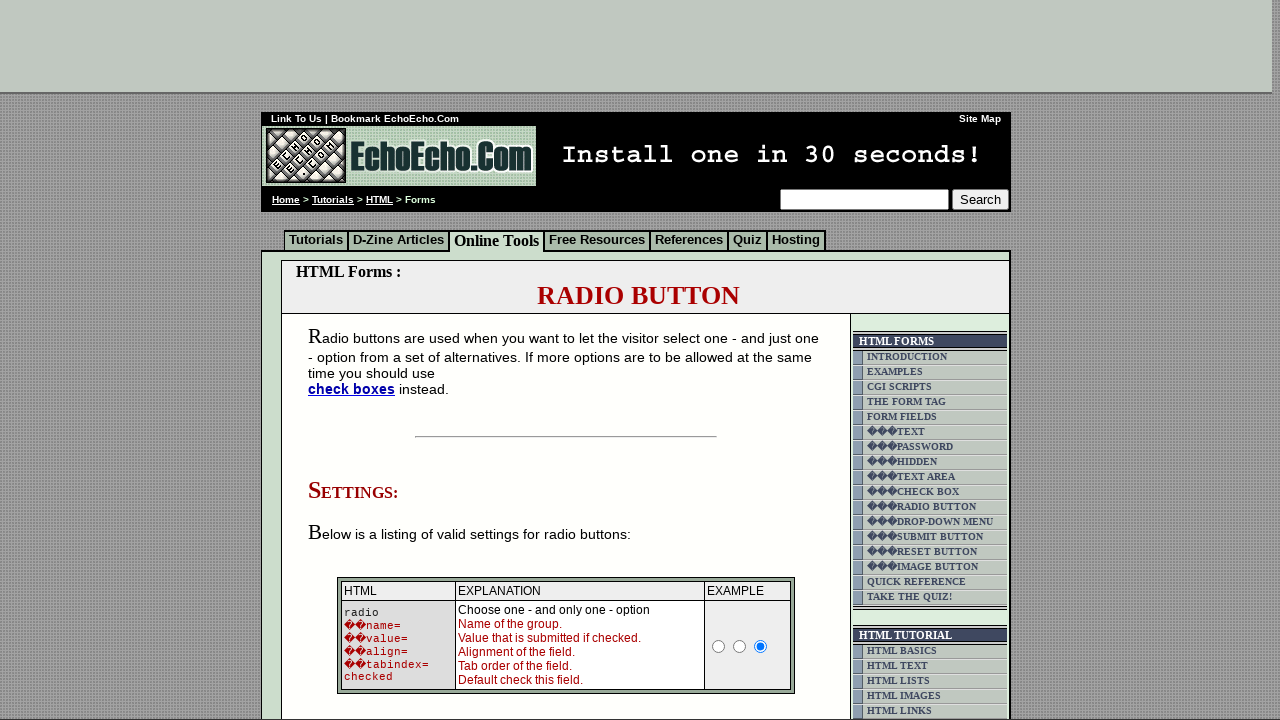

Verified radio button at index 2 is visible
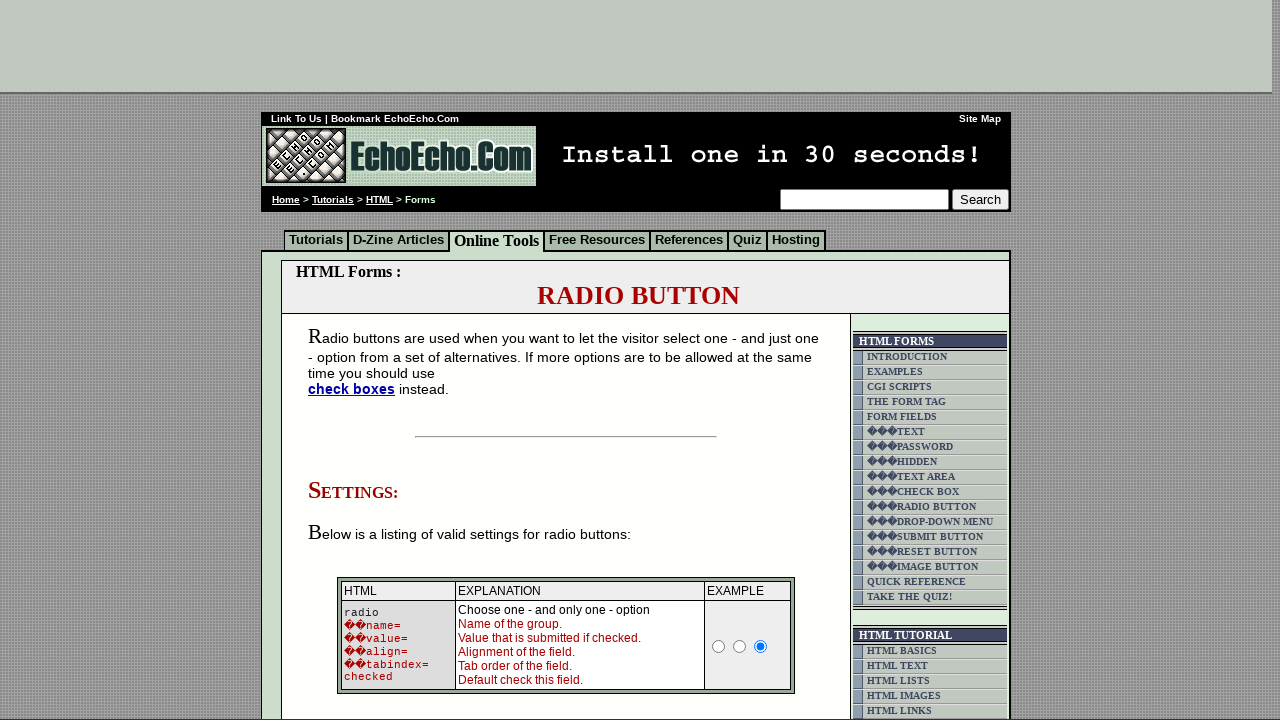

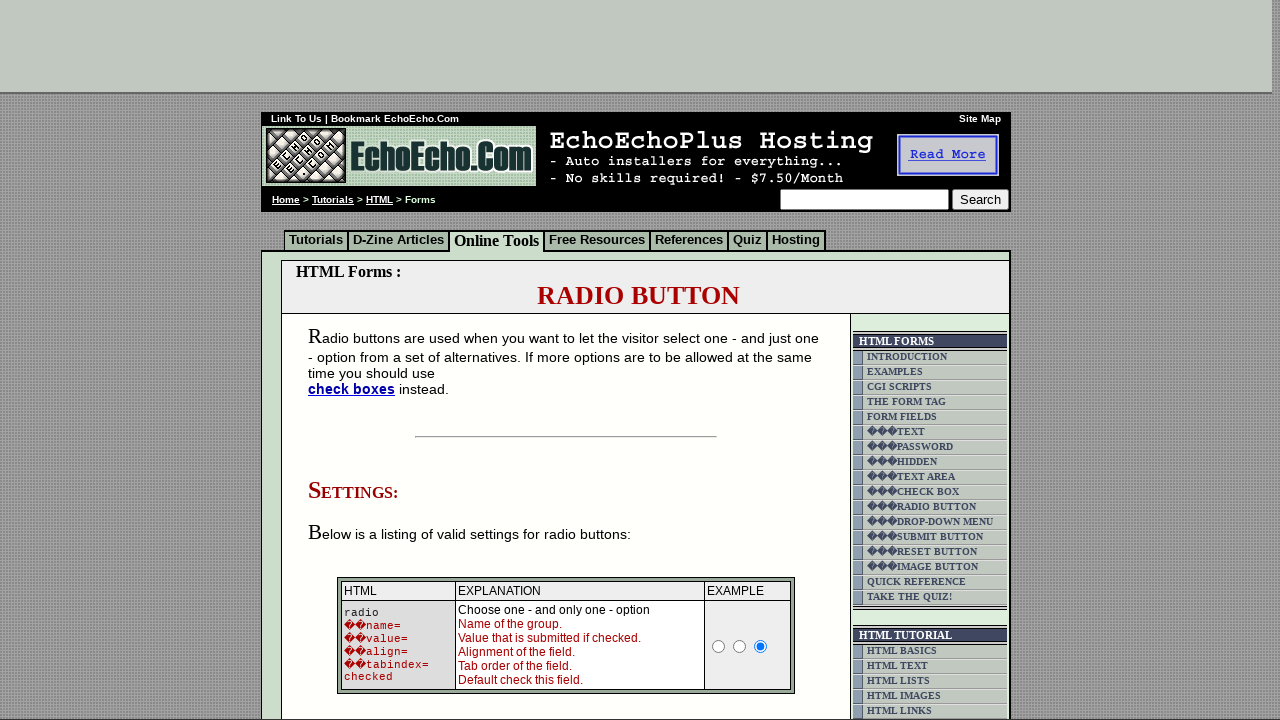